Navigates to a SNILS generator page hosted on GitHub Pages and verifies that the generated SNILS number is displayed in a span element

Starting URL: https://ortex.github.io/snils-generator/

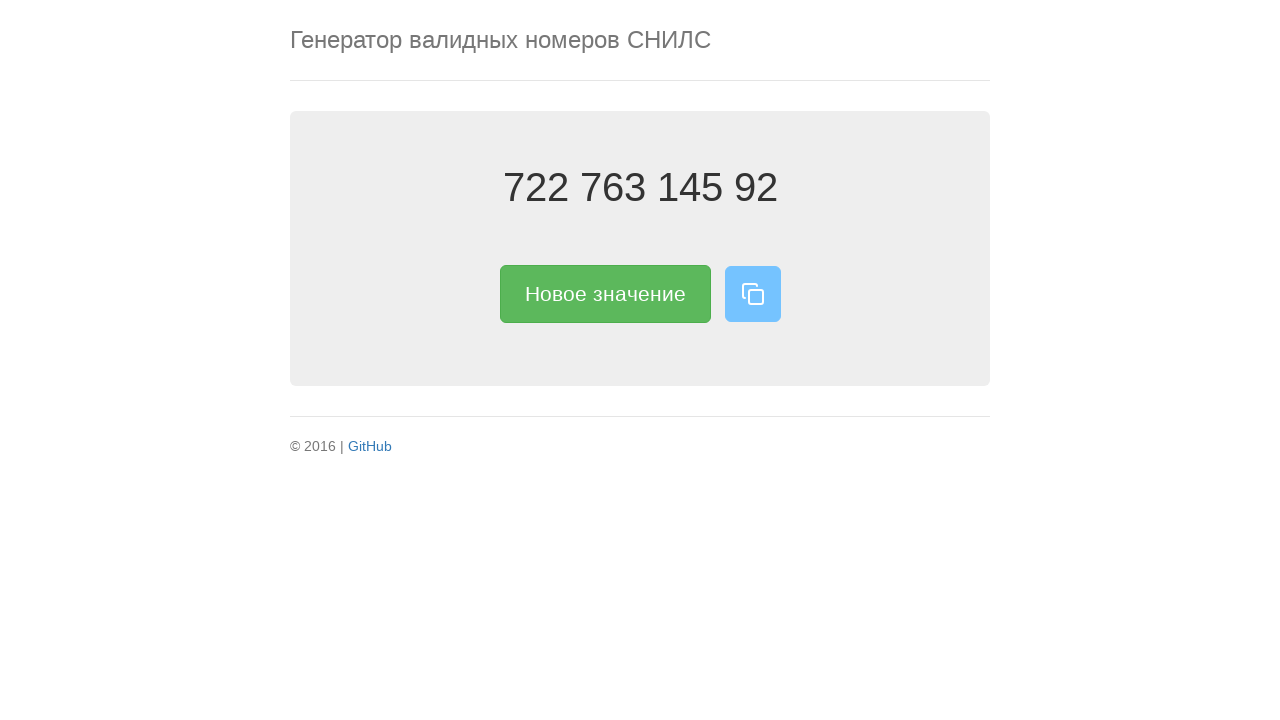

Navigated to SNILS generator page on GitHub Pages
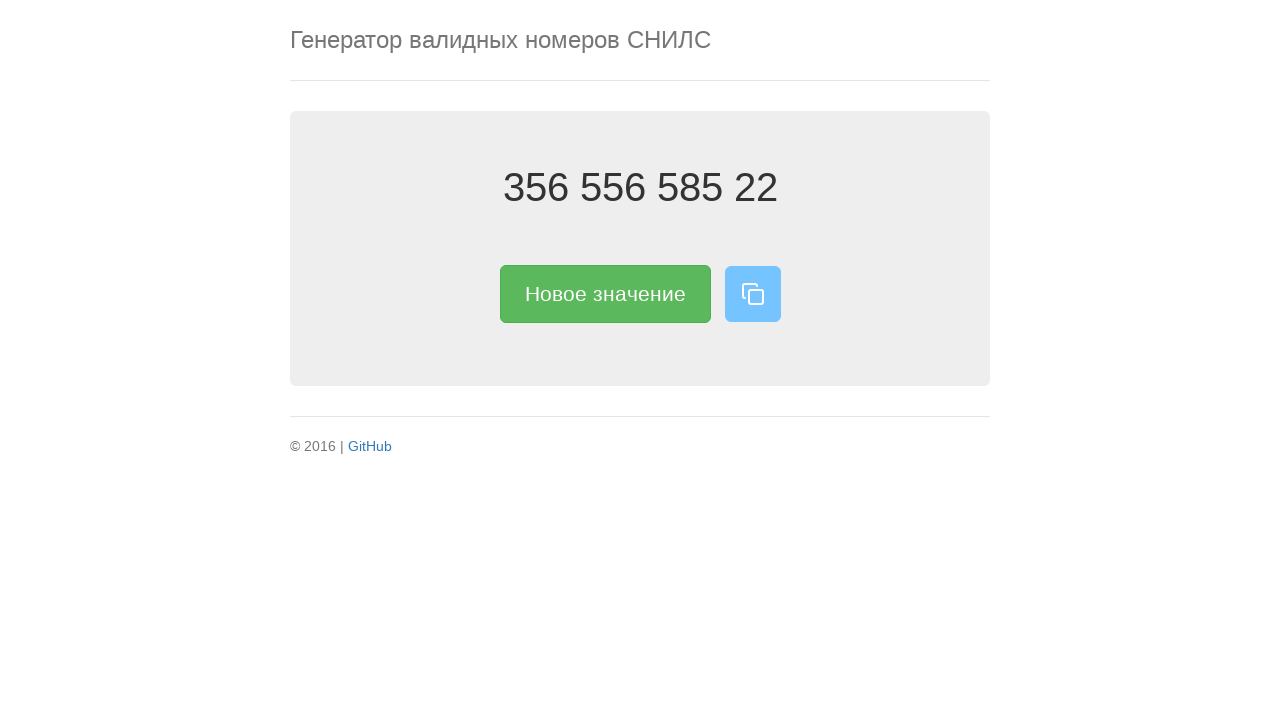

Waited for span element containing SNILS to appear
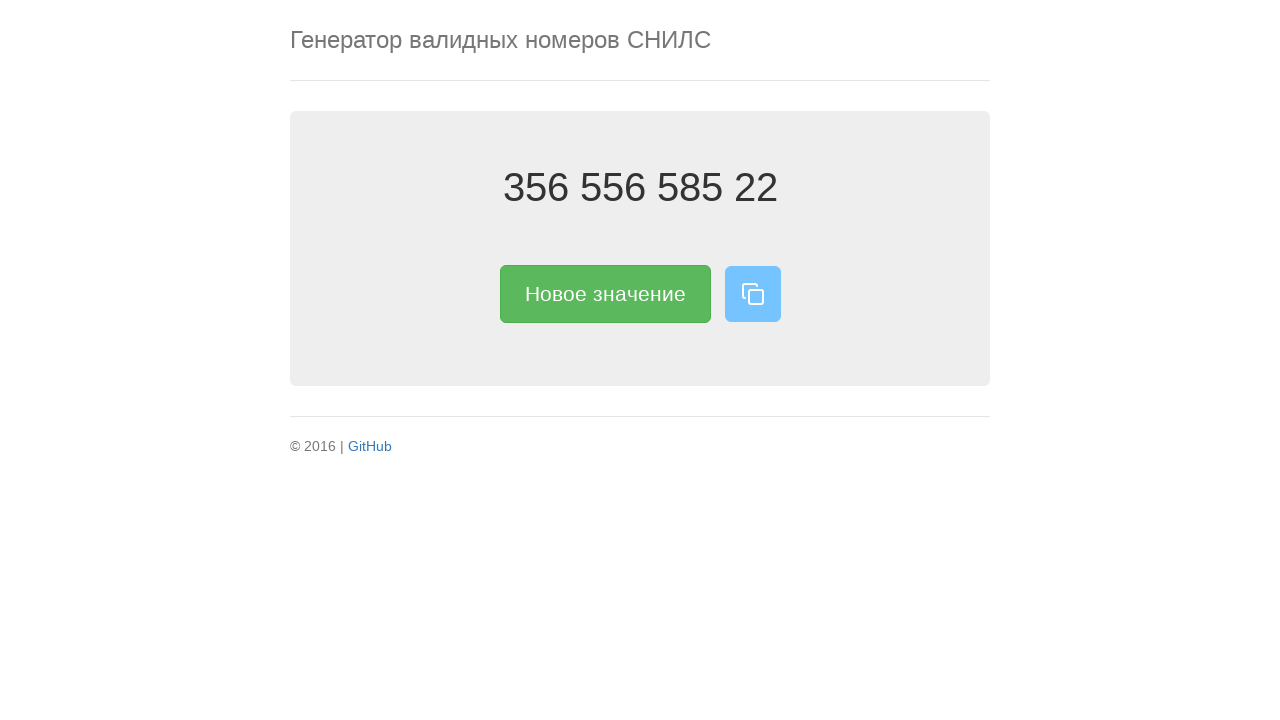

Located the first span element
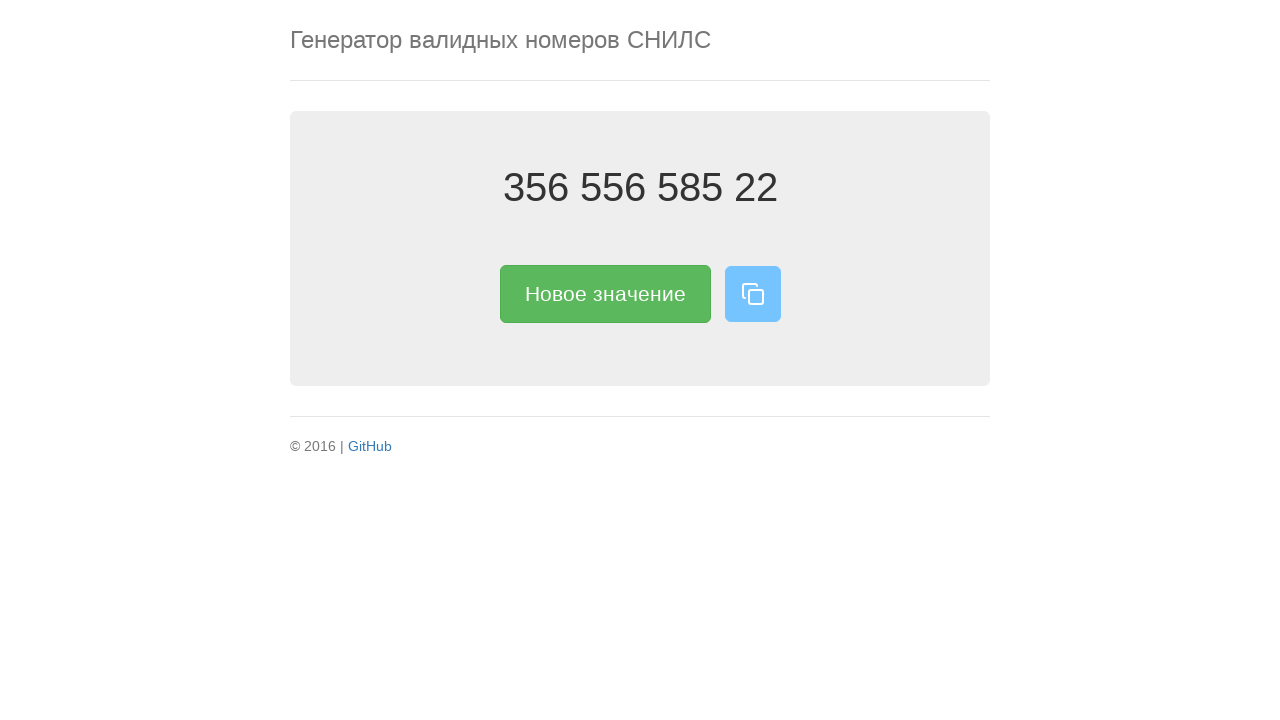

Verified SNILS span element is visible
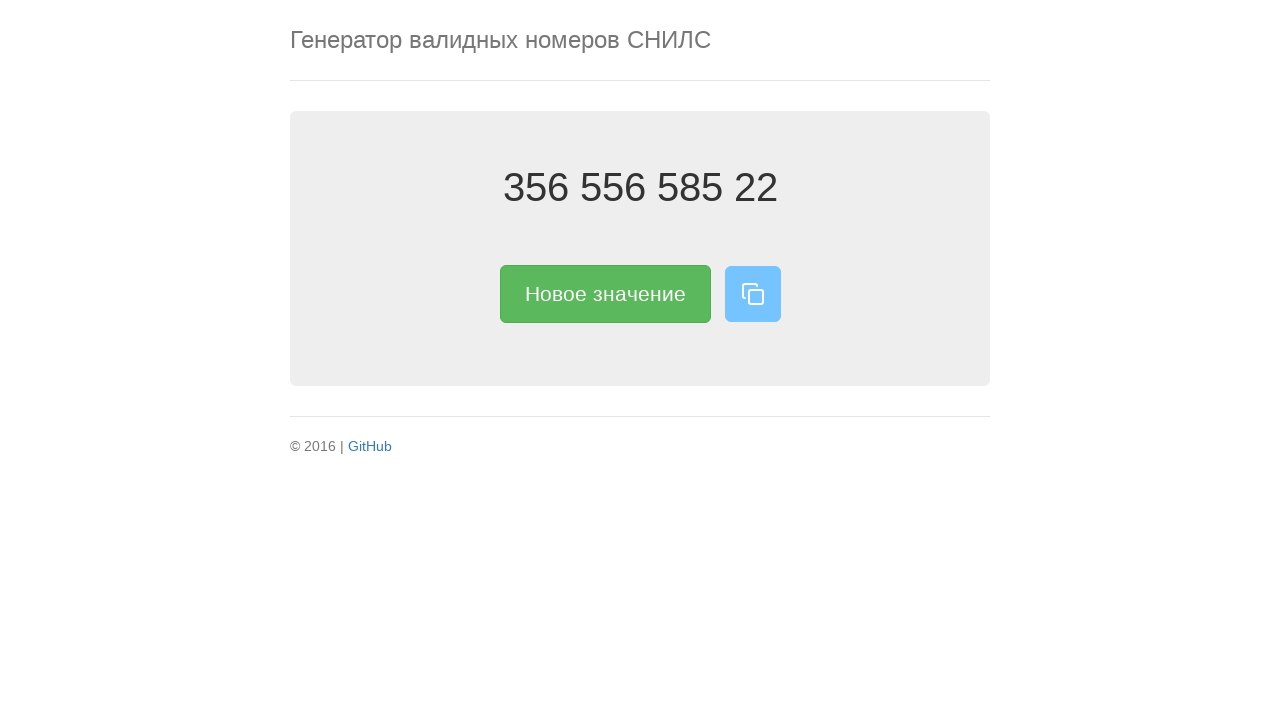

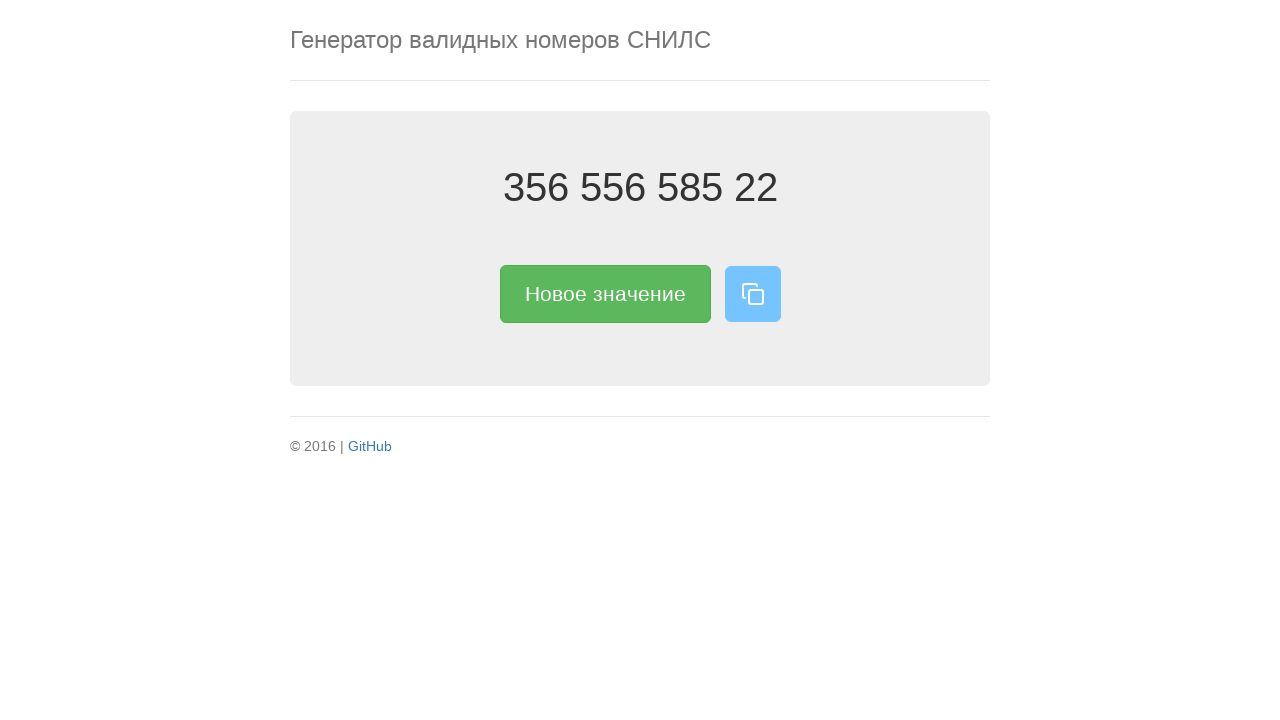